Tests inputting an email into the text box form and verifying it appears in the output

Starting URL: https://demoqa.com

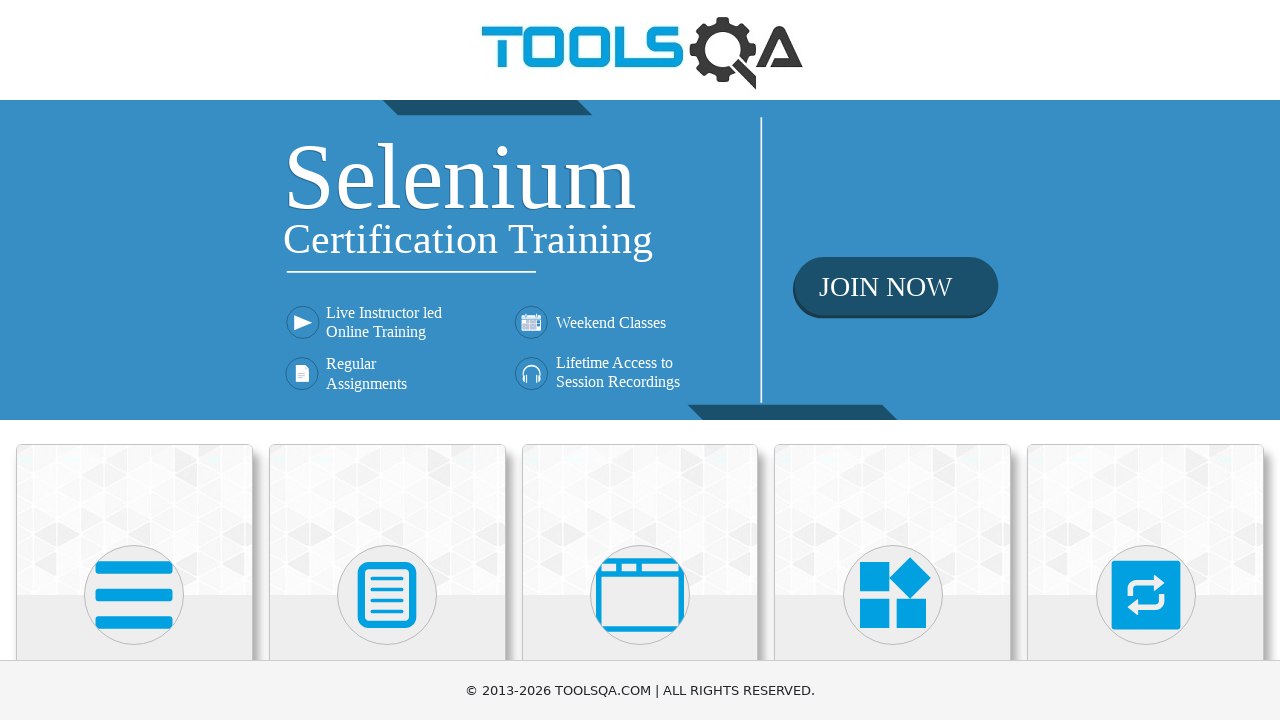

Clicked on Elements card to navigate to Elements page at (134, 520) on div.card:has-text('Elements')
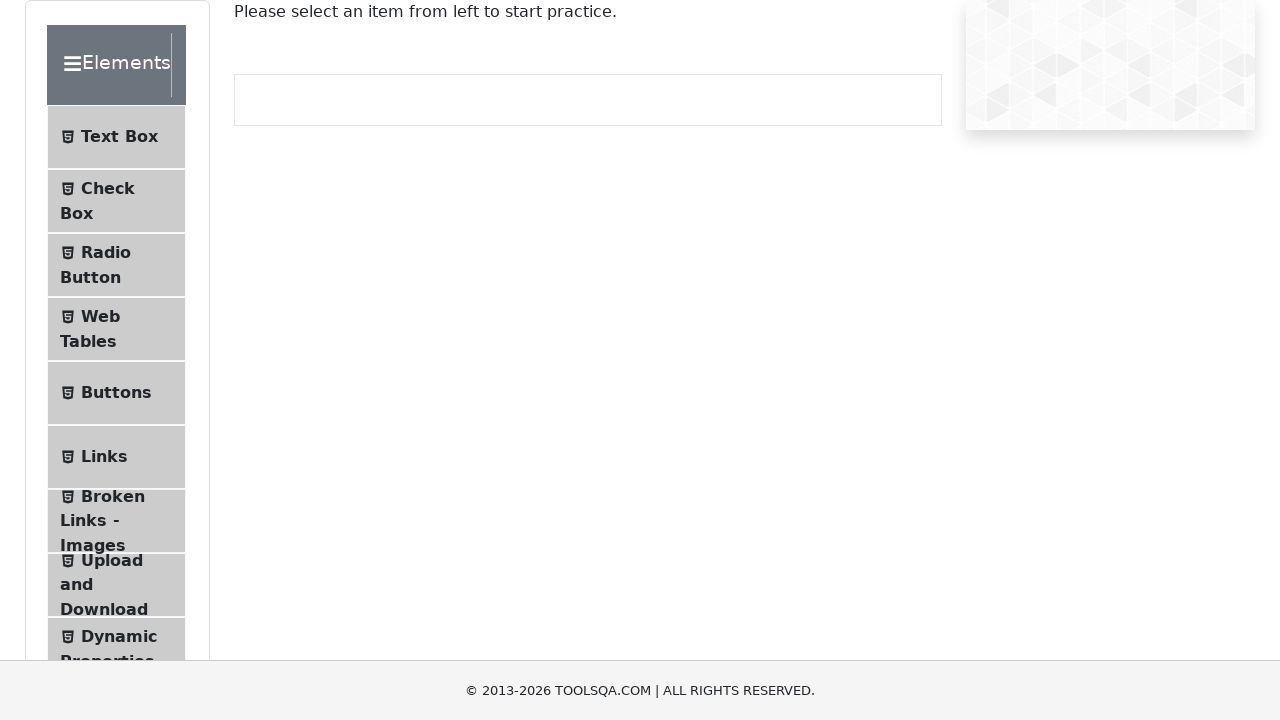

Clicked on Text Box menu item at (119, 137) on text=Text Box
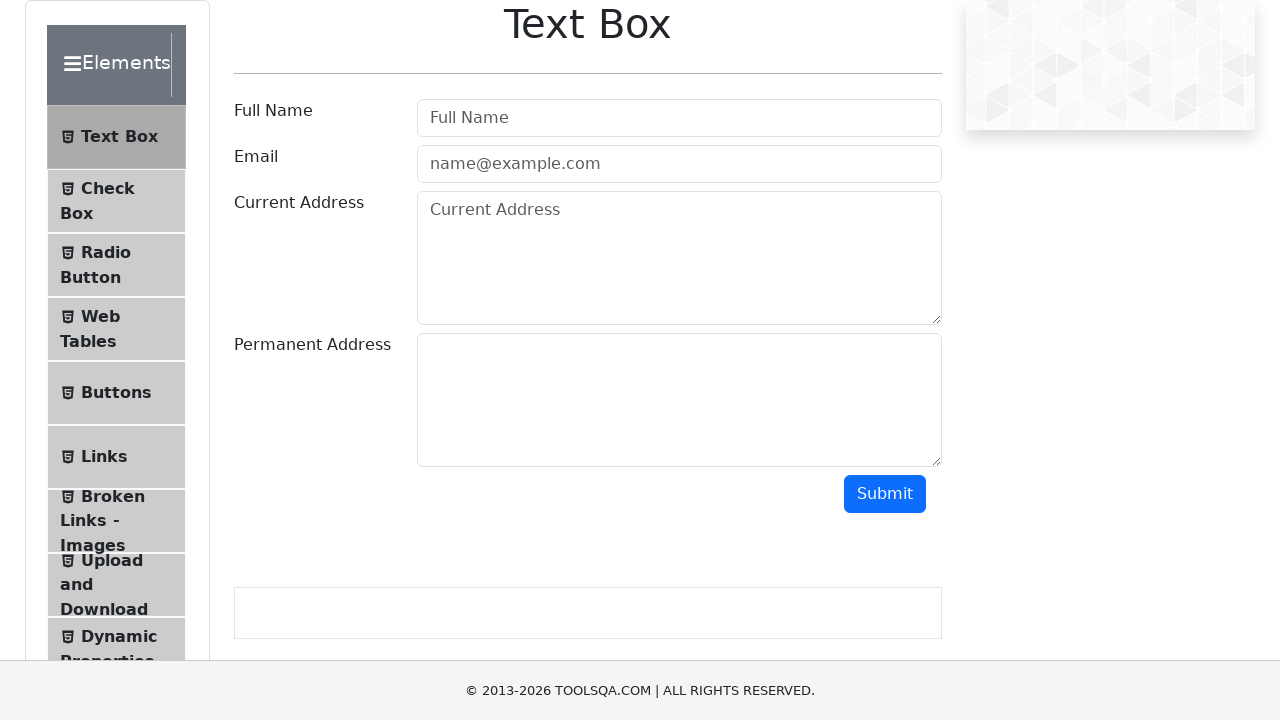

Text Box page loaded and heading verified
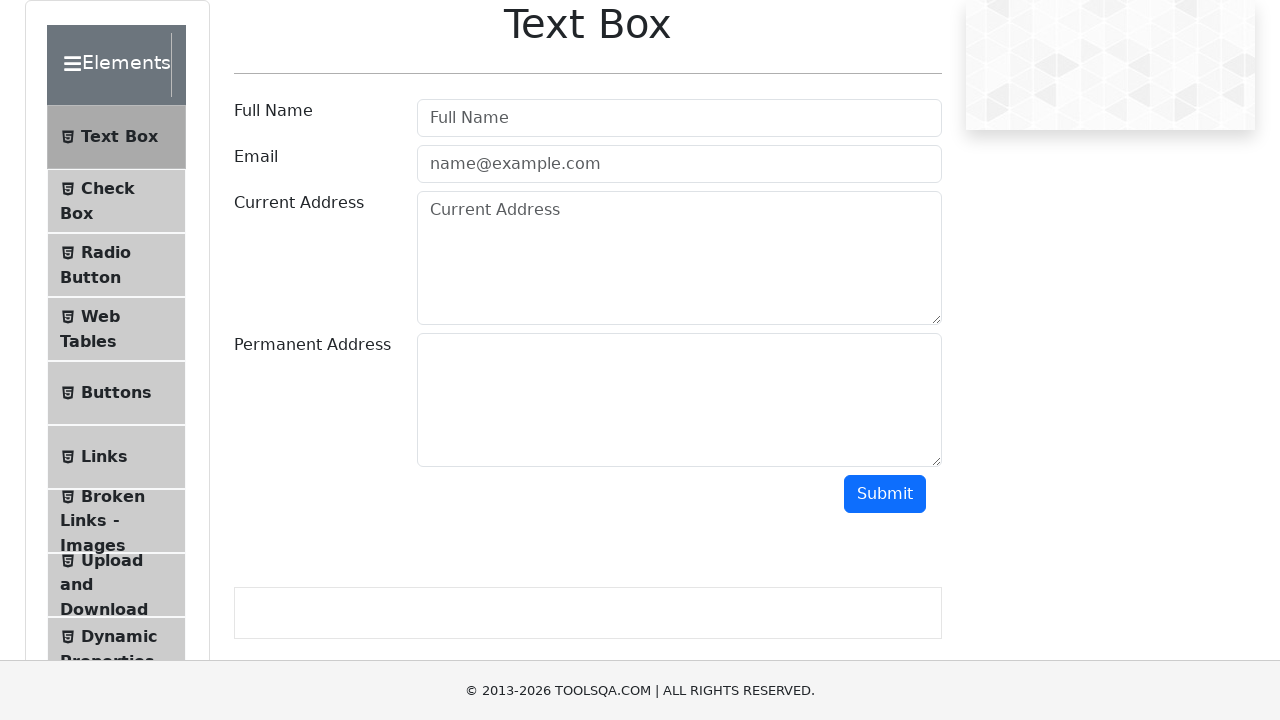

Filled email field with 'john.anderson@example.com' on #userEmail
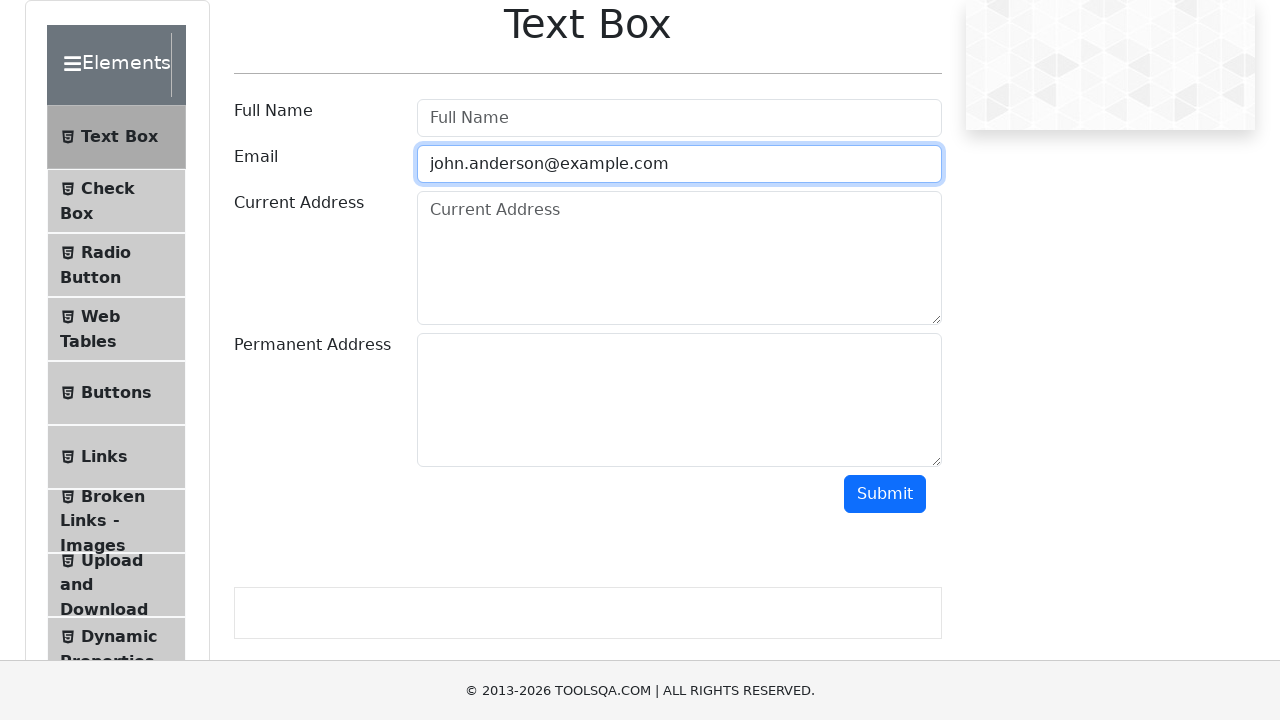

Clicked submit button to submit email form at (885, 494) on #submit
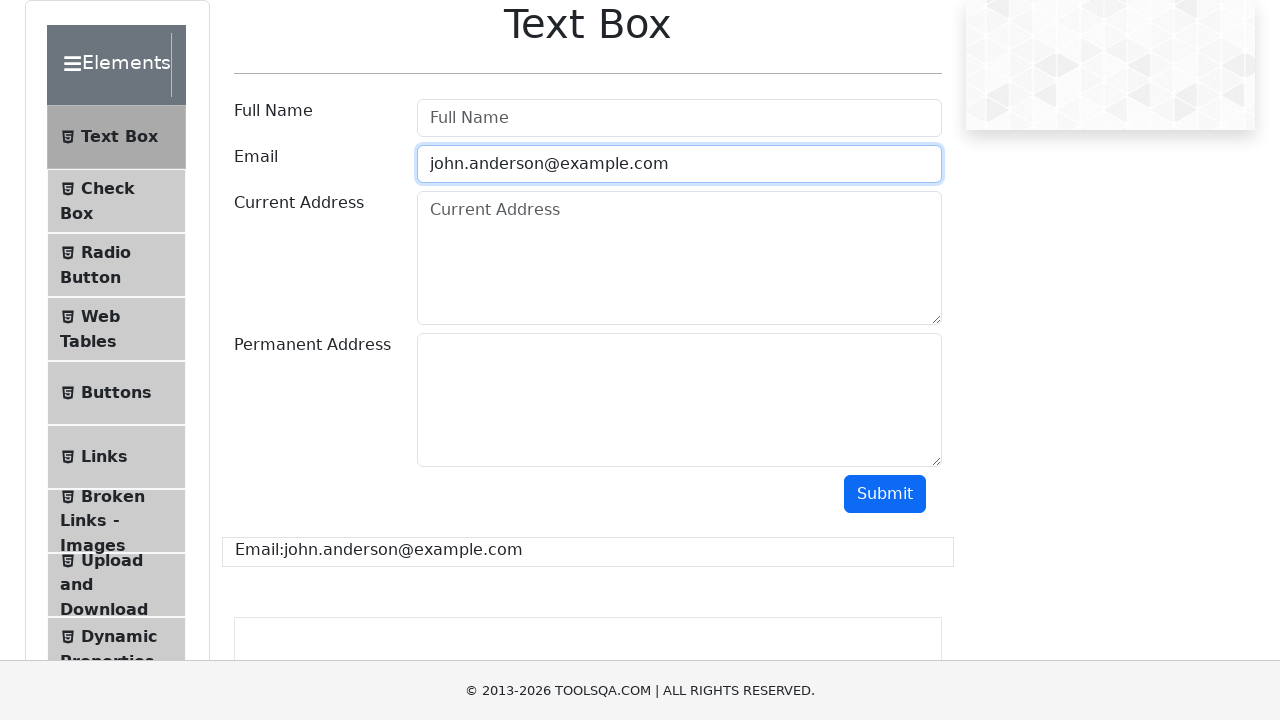

Email output section appeared and was verified
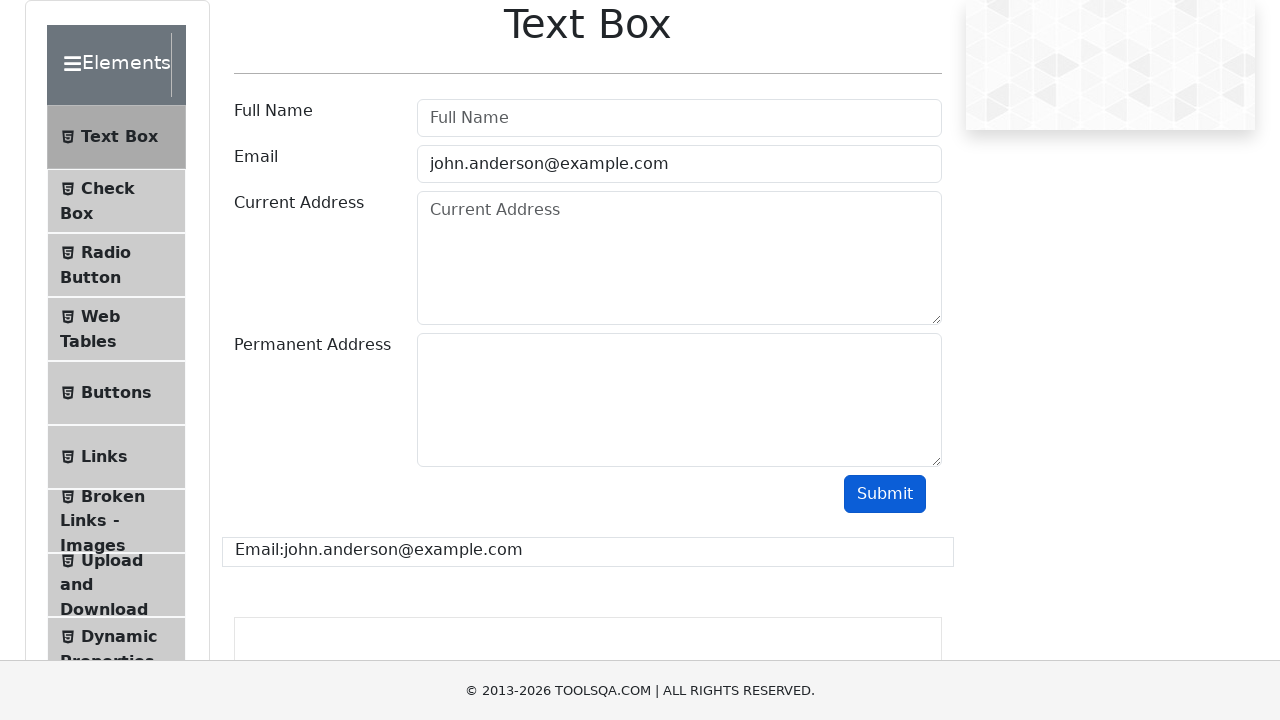

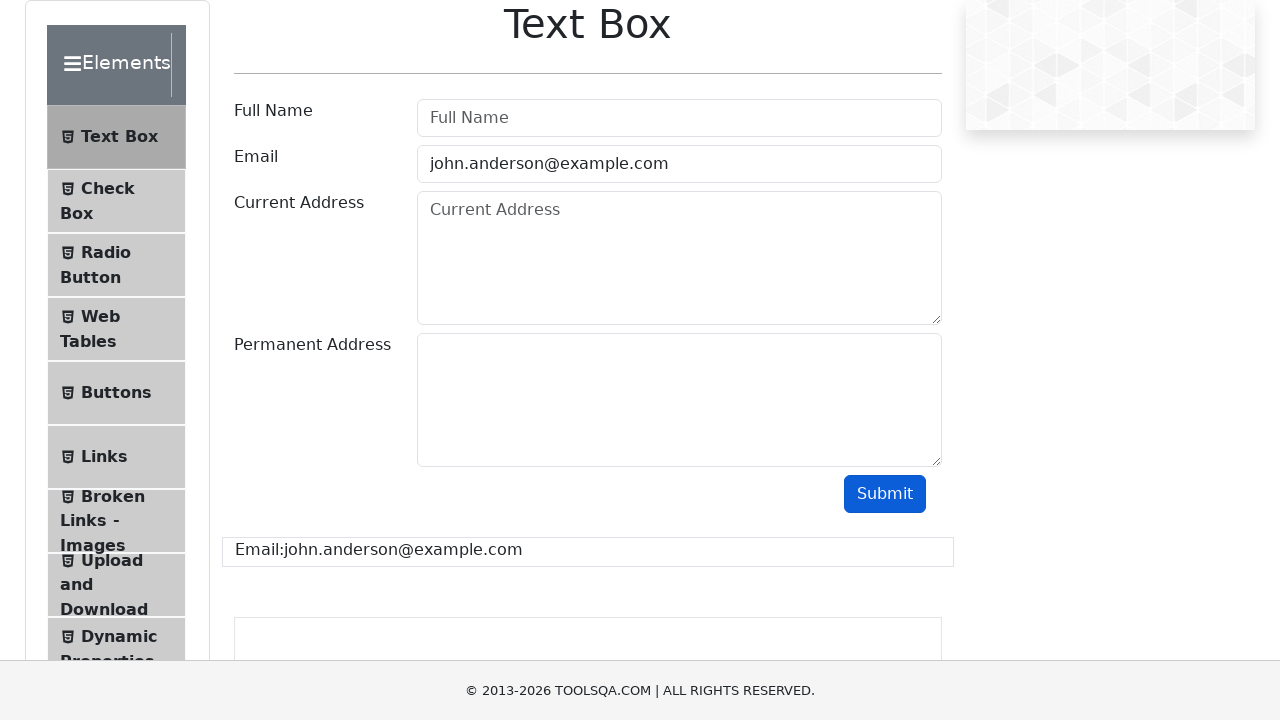